Tests drag and drop functionality by dragging an element from source to target location

Starting URL: https://automationtesting.co.uk/actions.html

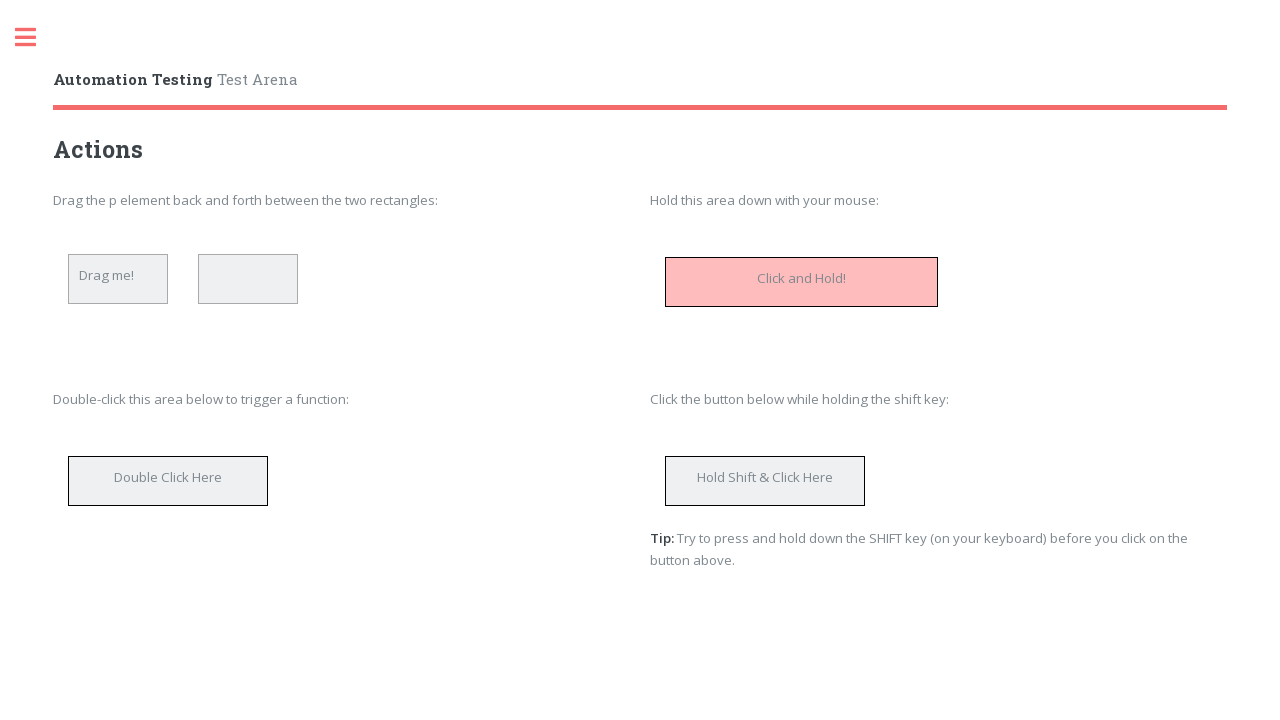

Waited for draggable element with id 'dragtarget' to be visible
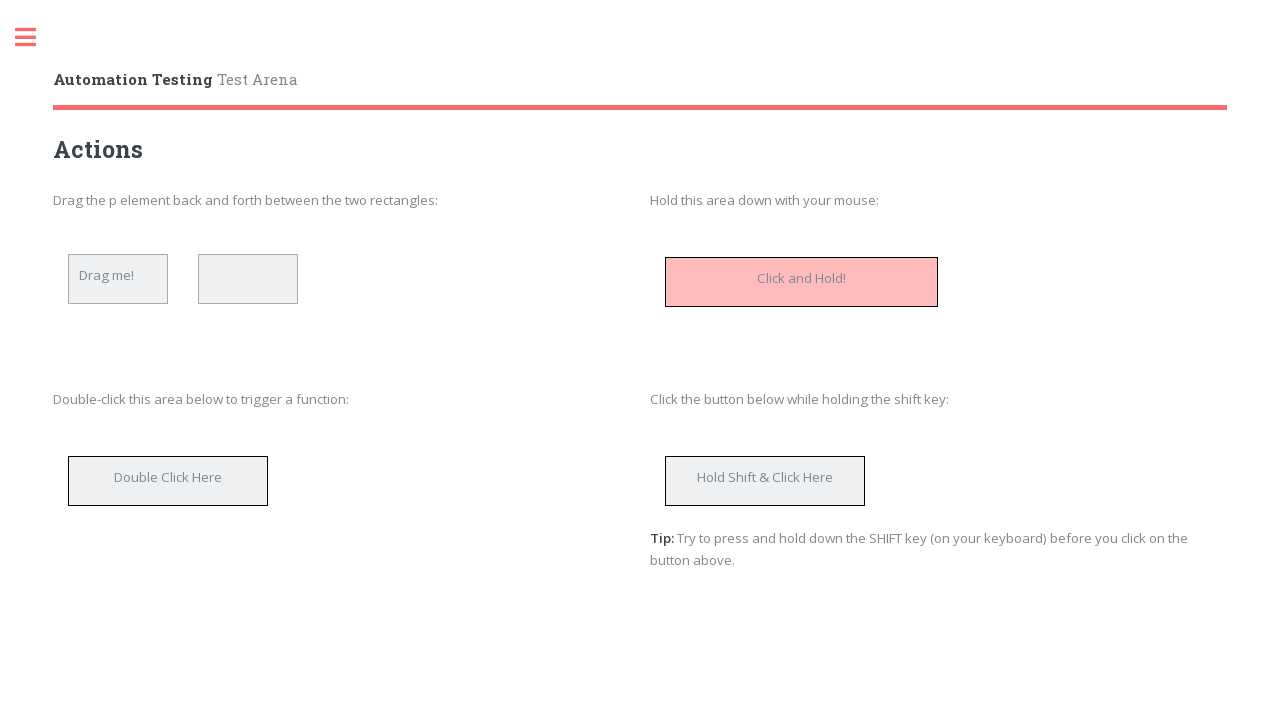

Located the source element to drag (dragtarget)
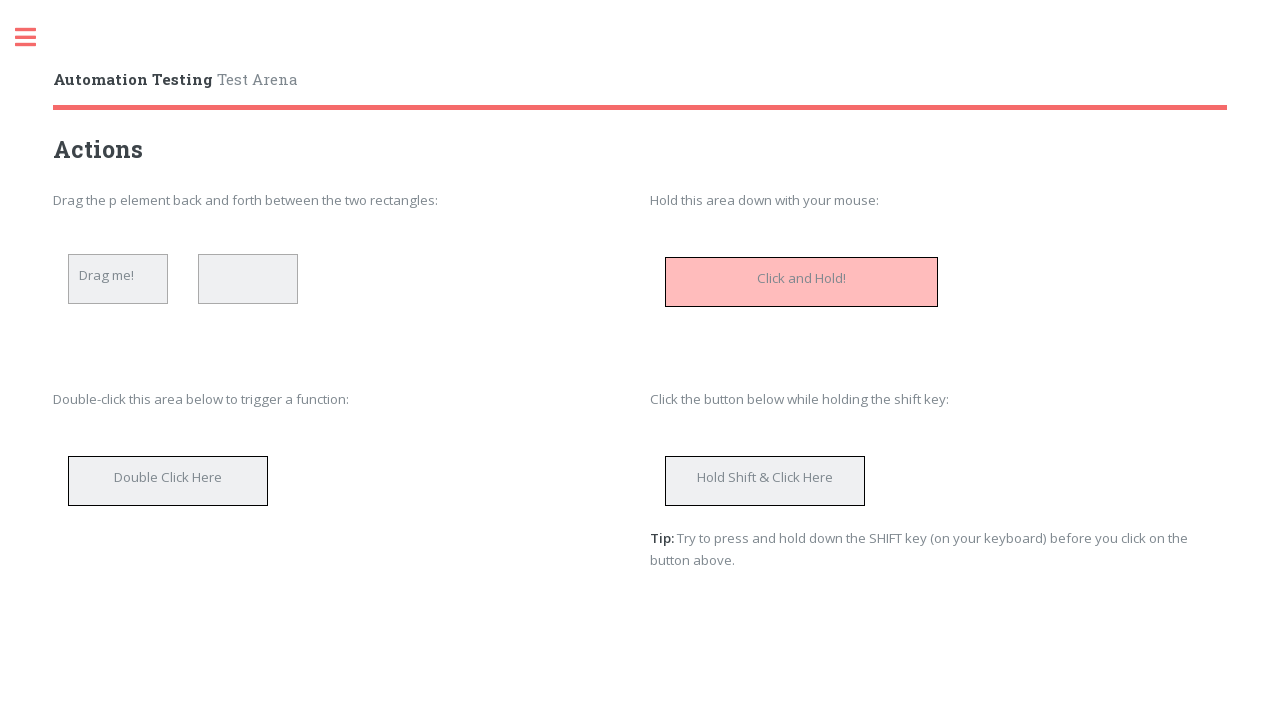

Located the target element for drop (second droptarget div)
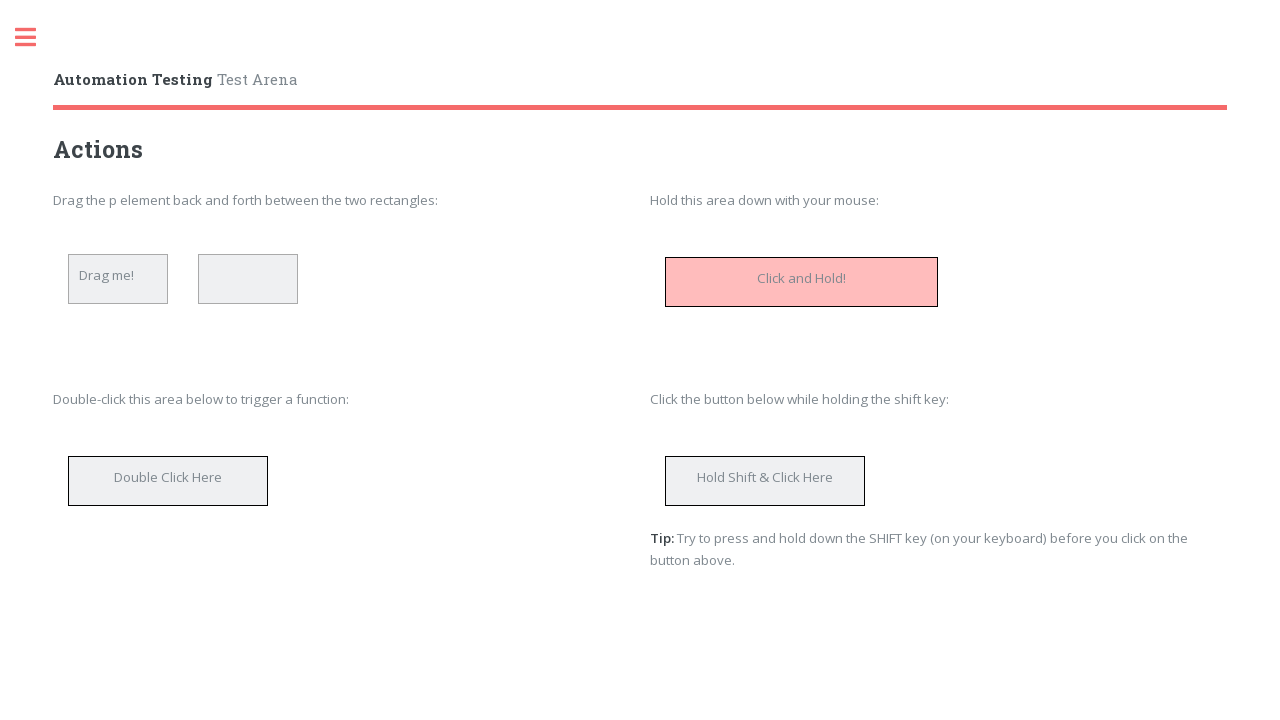

Dragged the source element to the target location at (248, 279)
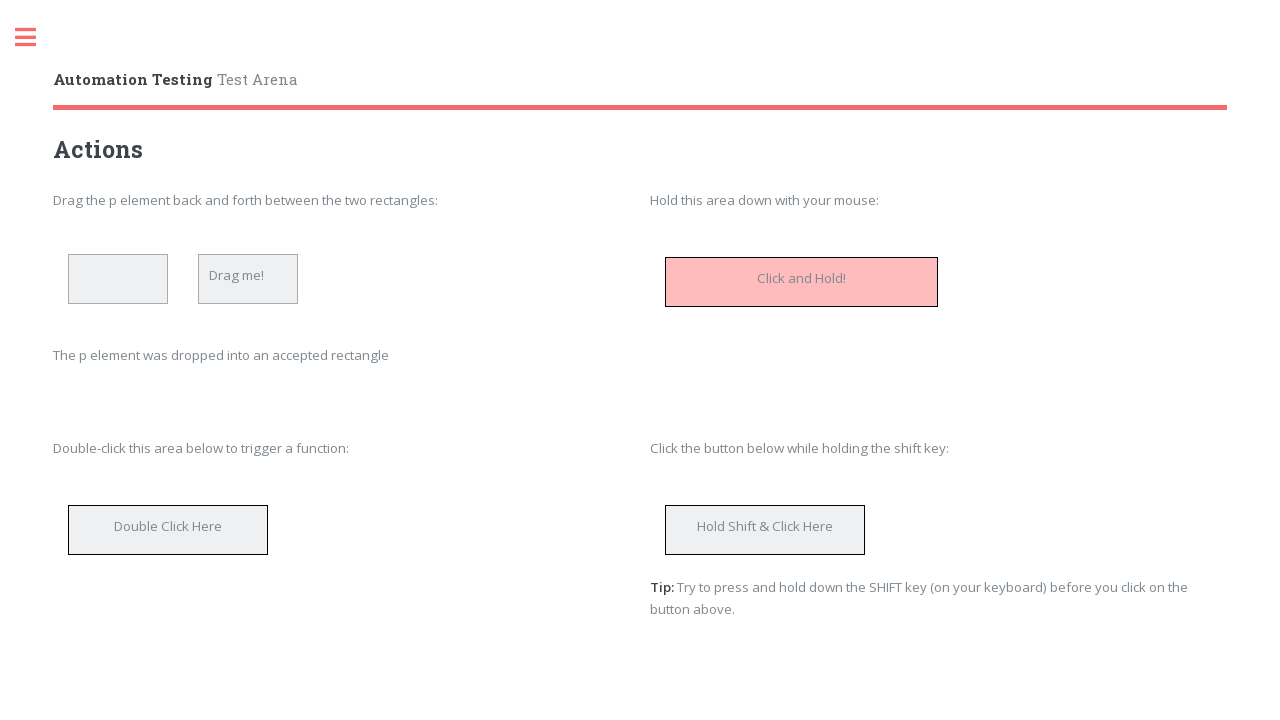

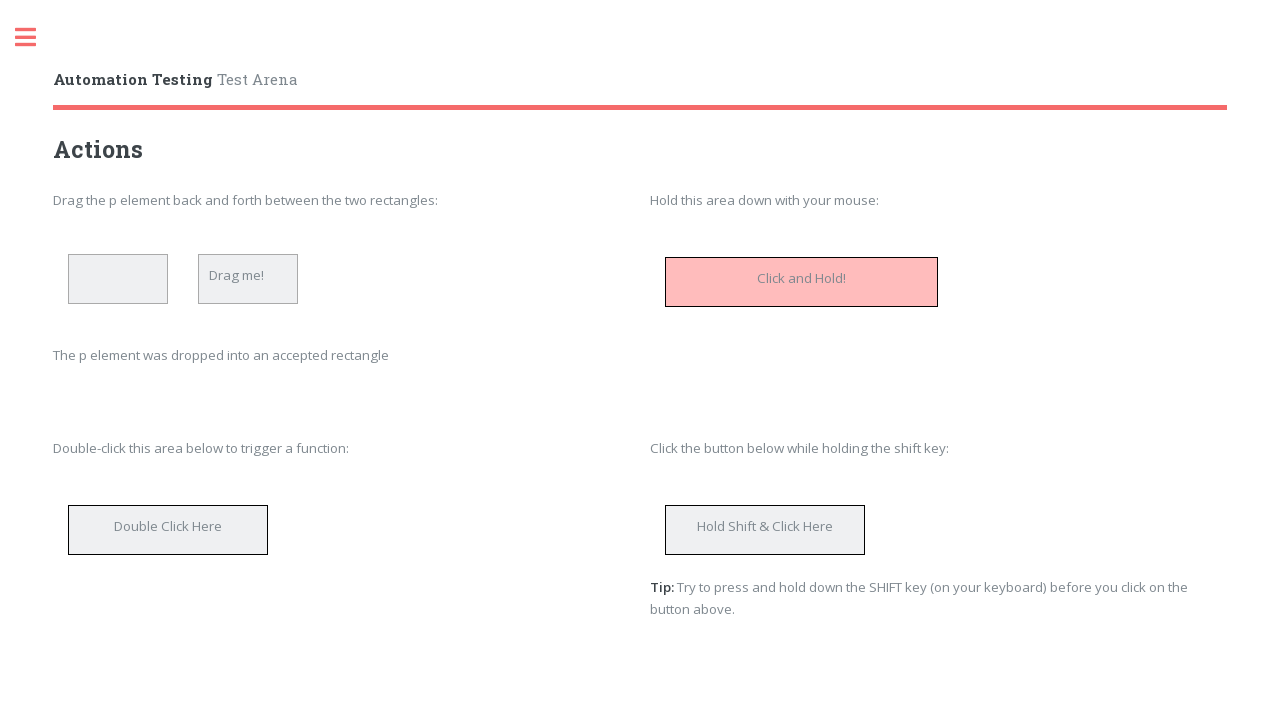